Navigates to the Lokmat news website homepage and maximizes the browser window

Starting URL: https://www.lokmat.com/

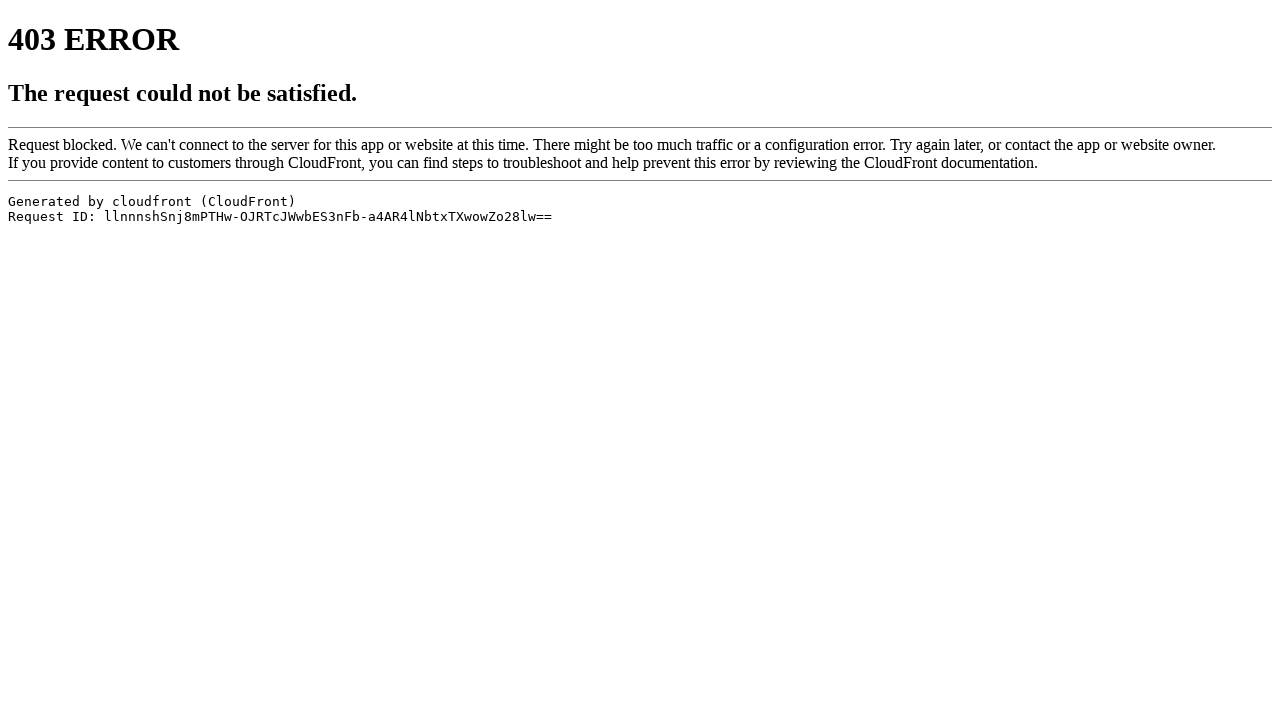

Navigated to Lokmat news website homepage
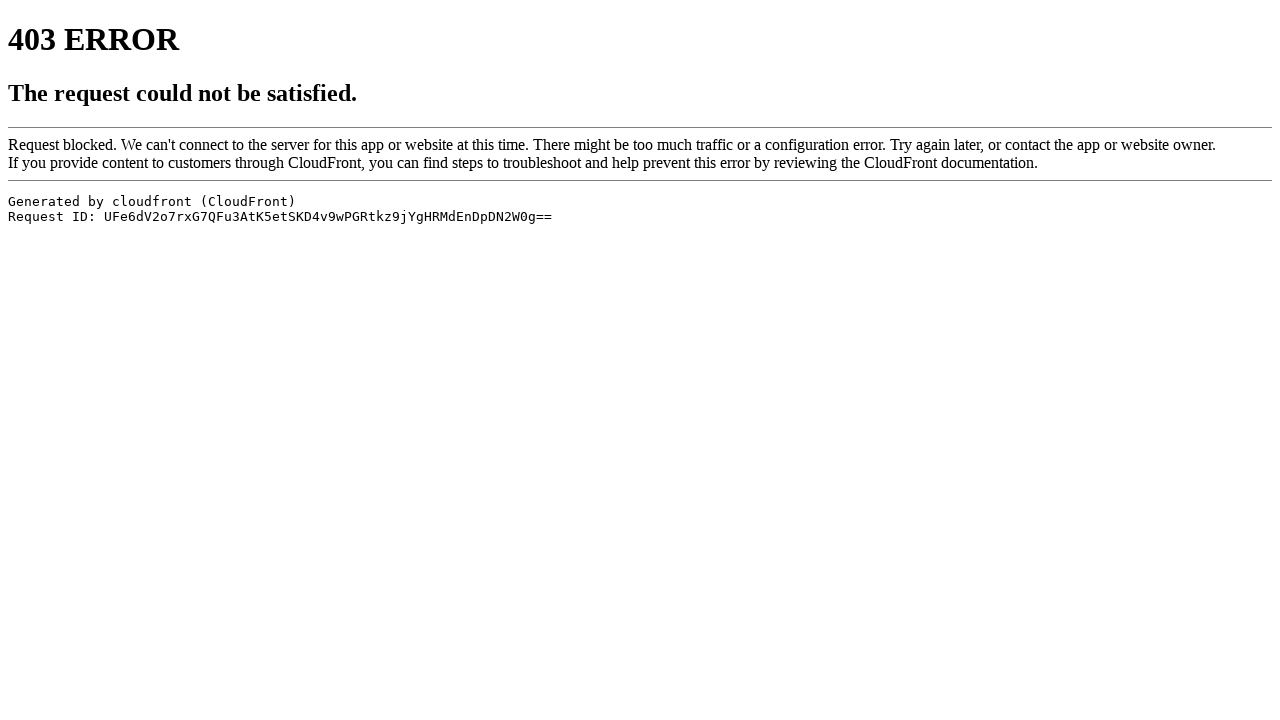

Maximized browser window
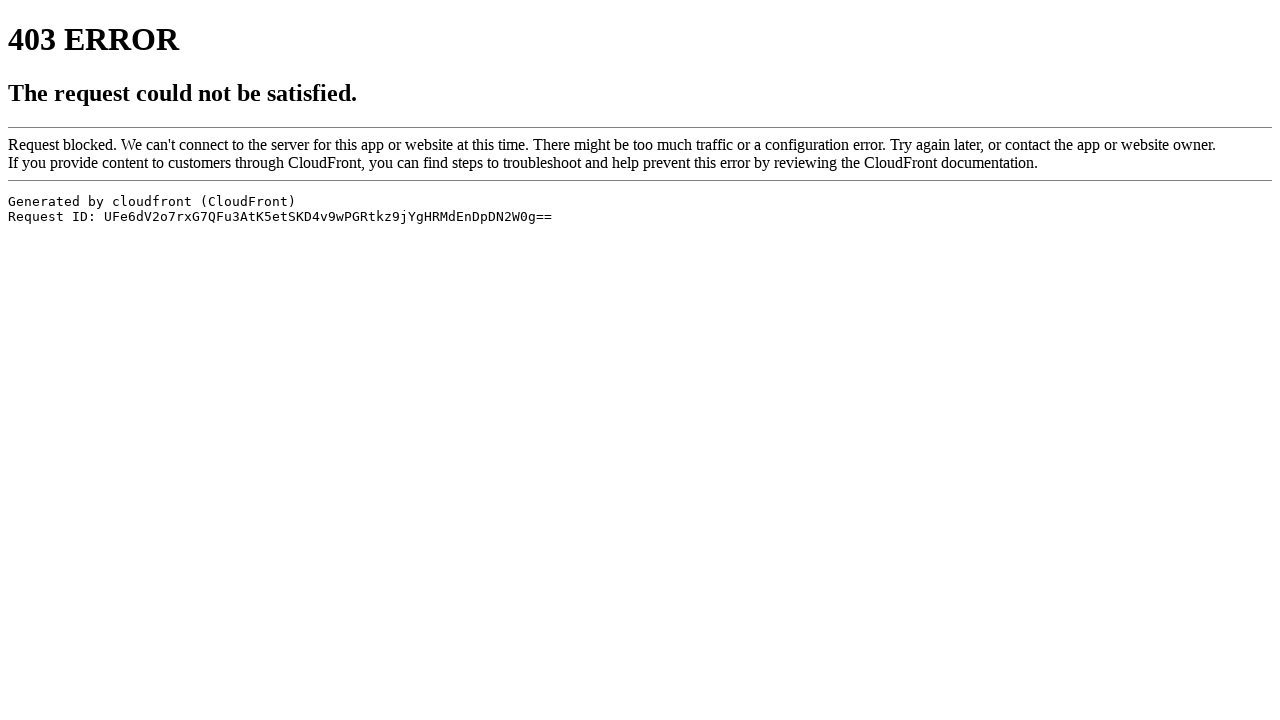

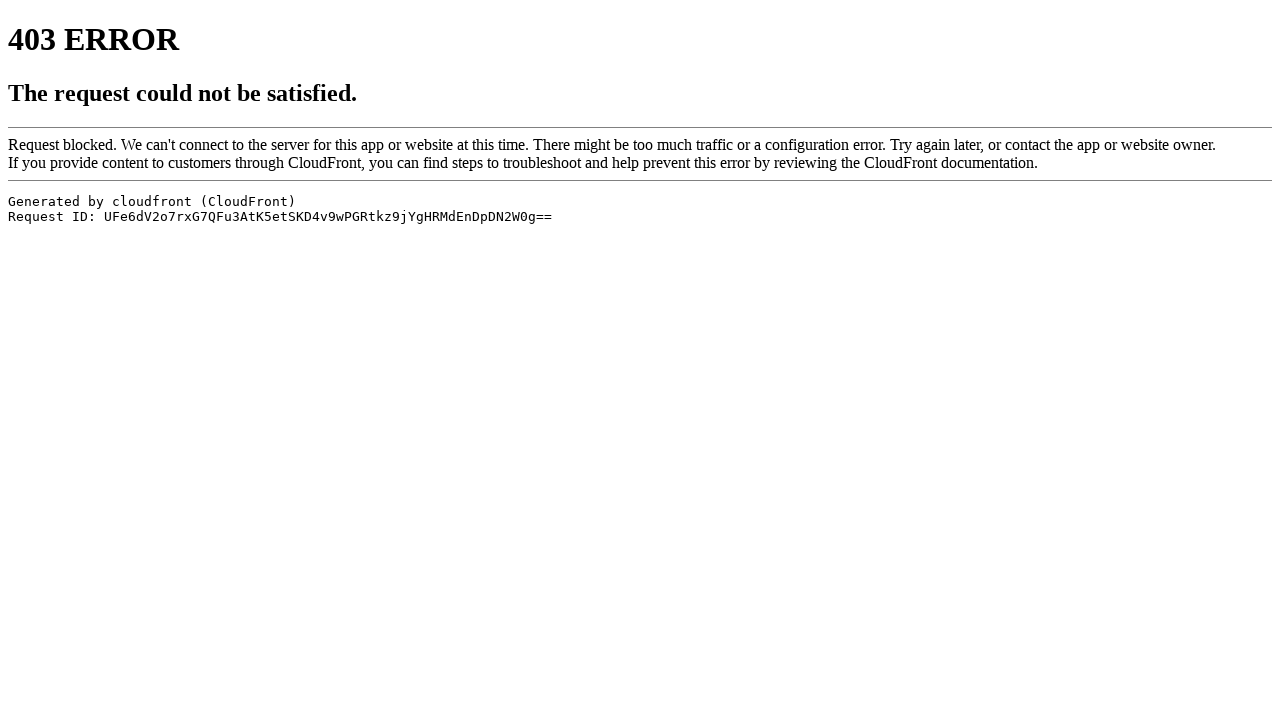